Clicks on the Elements section of the DemoQA site to expand it

Starting URL: https://demoqa.com/elements

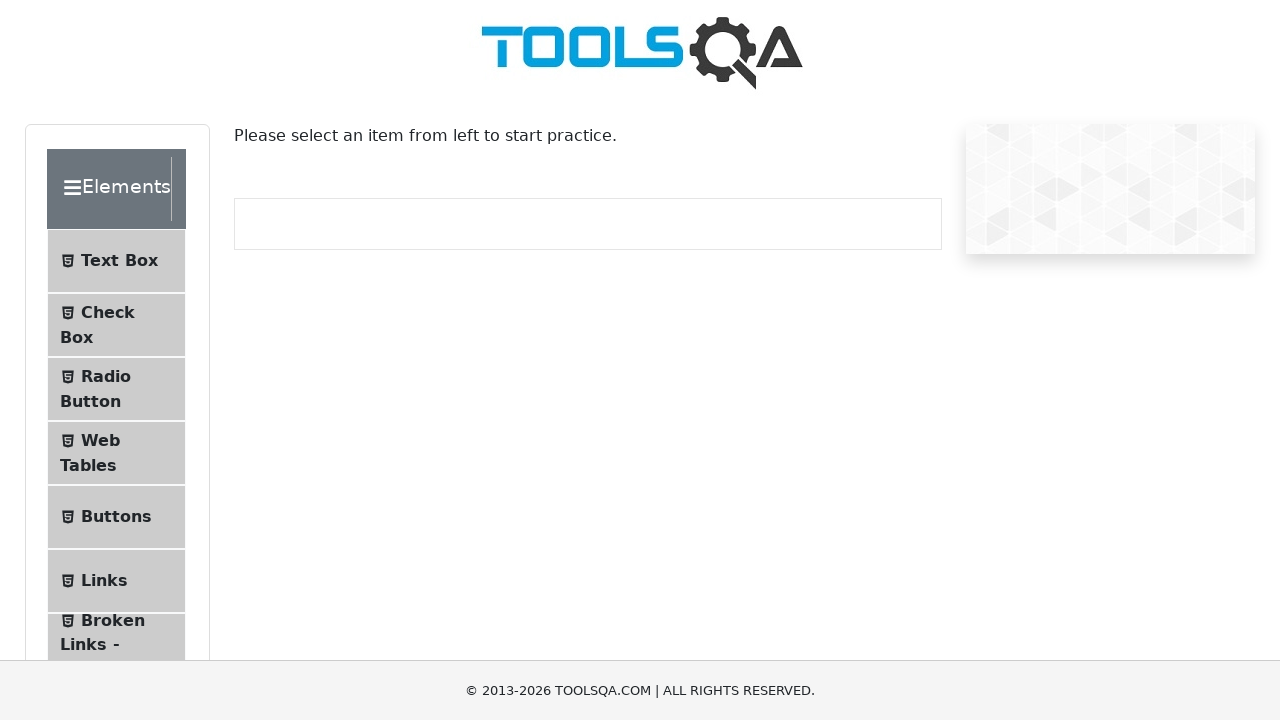

Clicked on the Elements section to expand it at (72, 201) on xpath=(//span)[3]
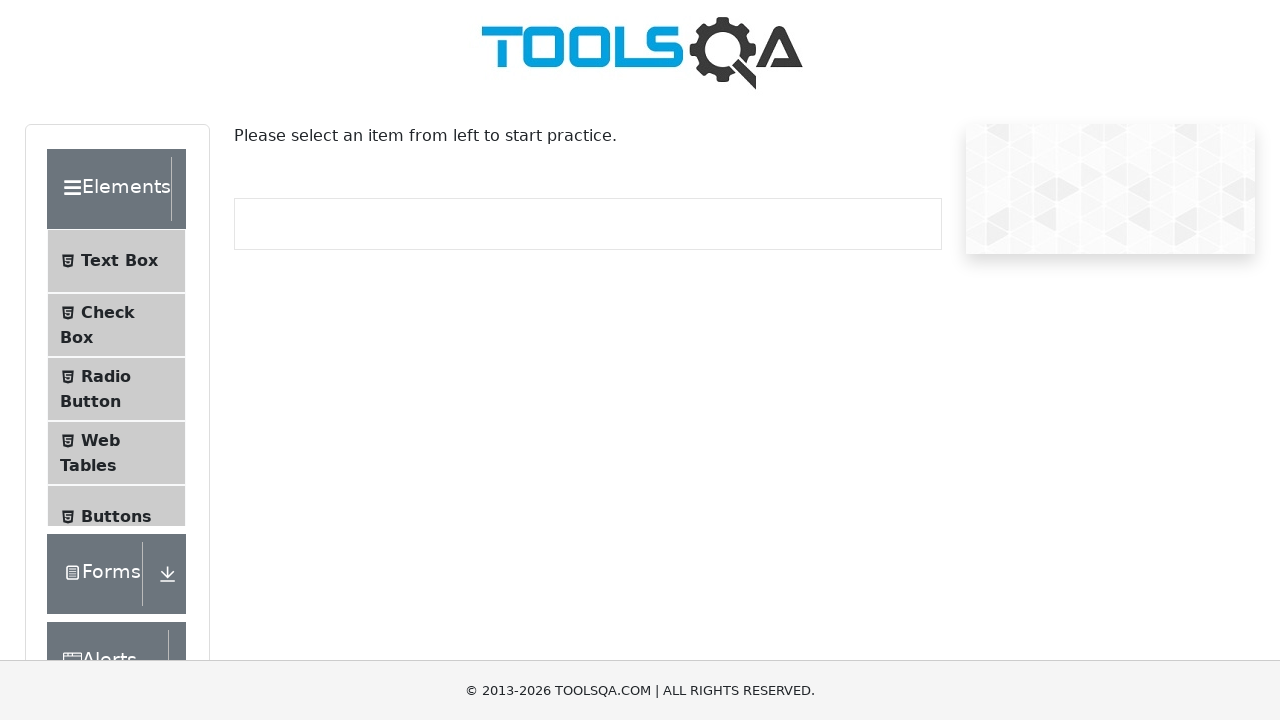

Waited 2 seconds for the Elements menu to expand
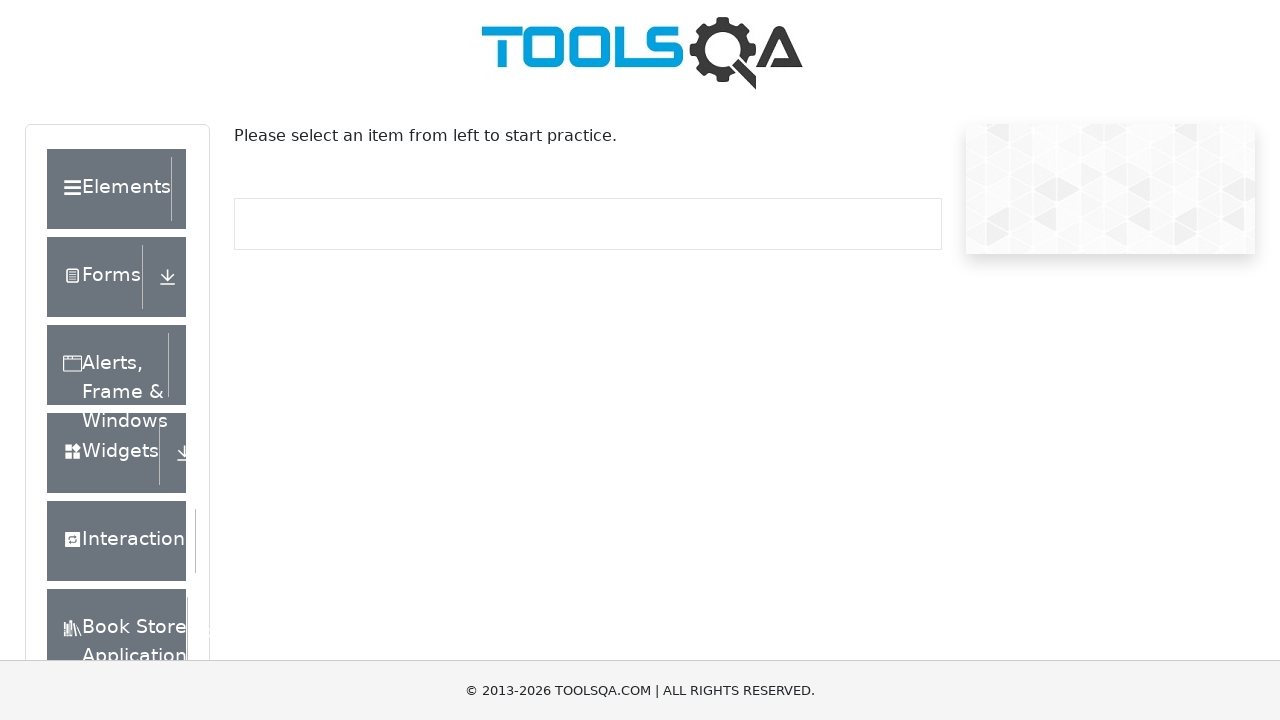

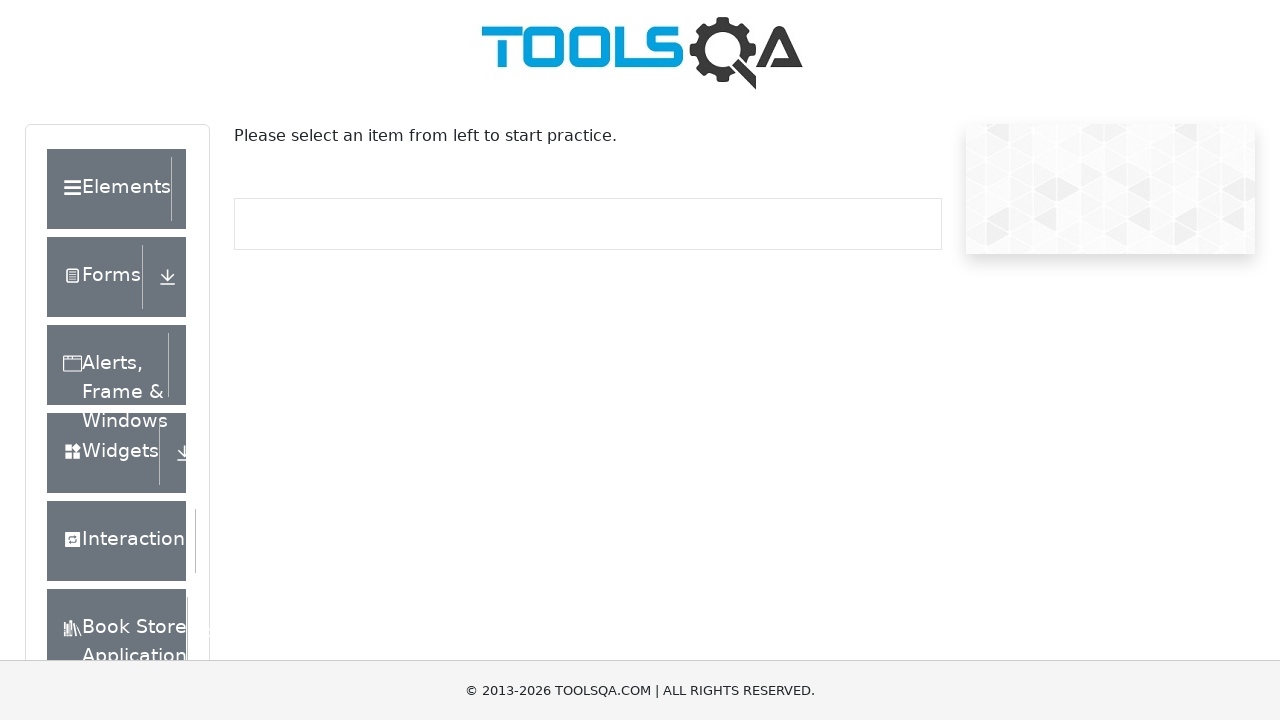